Tests window handling functionality by clicking a button that opens new tabs, switching to the new window with "Basic Controls" in the title, and filling a first name field

Starting URL: https://www.hyrtutorials.com/p/window-handles-practice.html

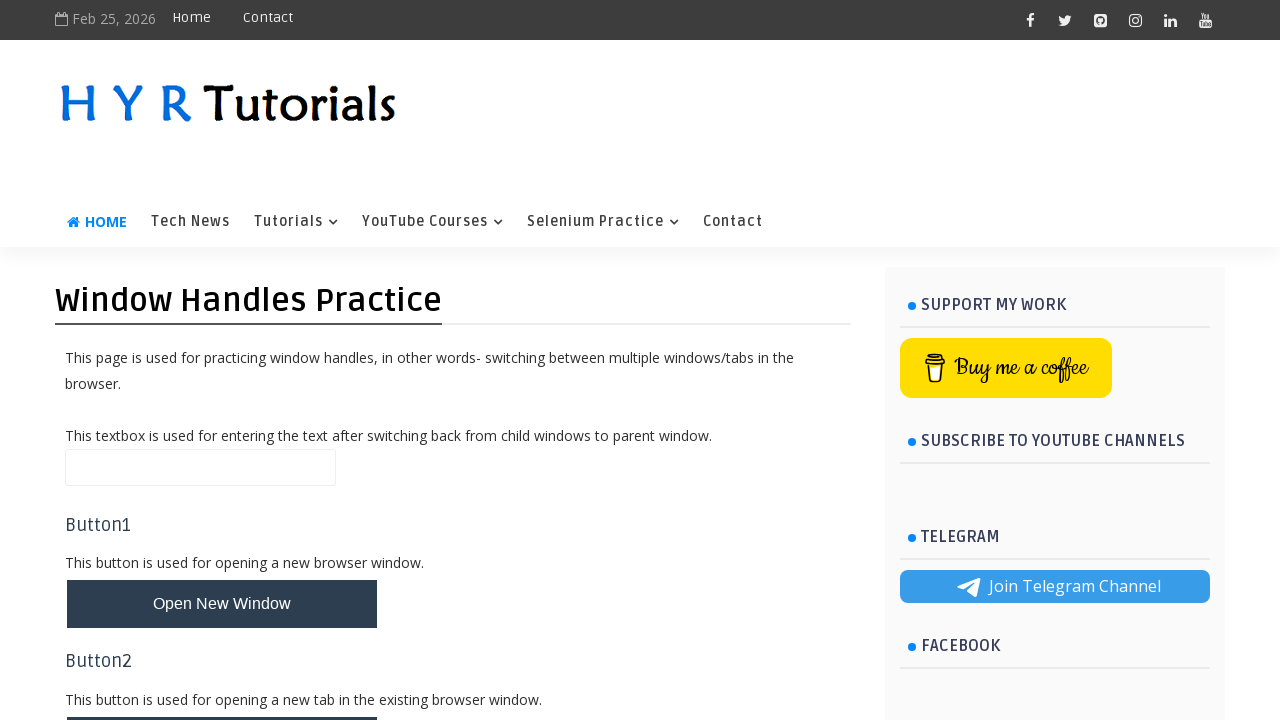

Clicked button to open new tabs at (222, 499) on button#newTabsBtn
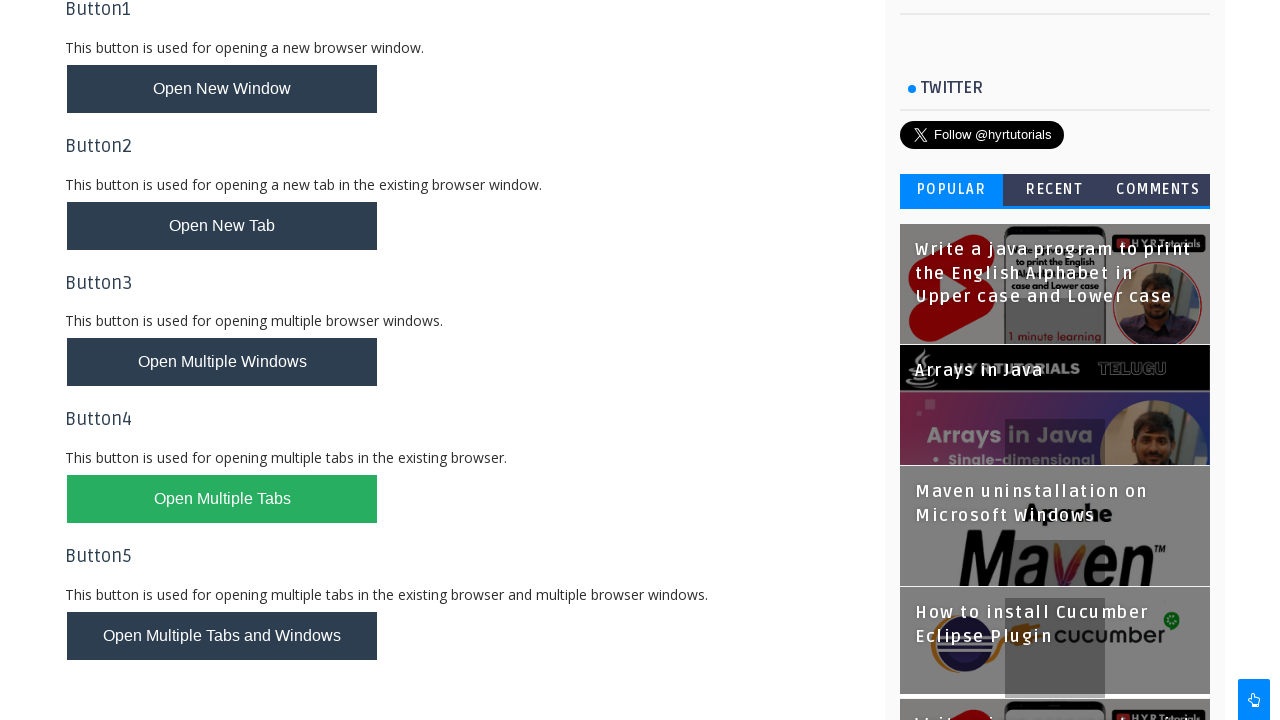

Waited 2 seconds for new tabs to open
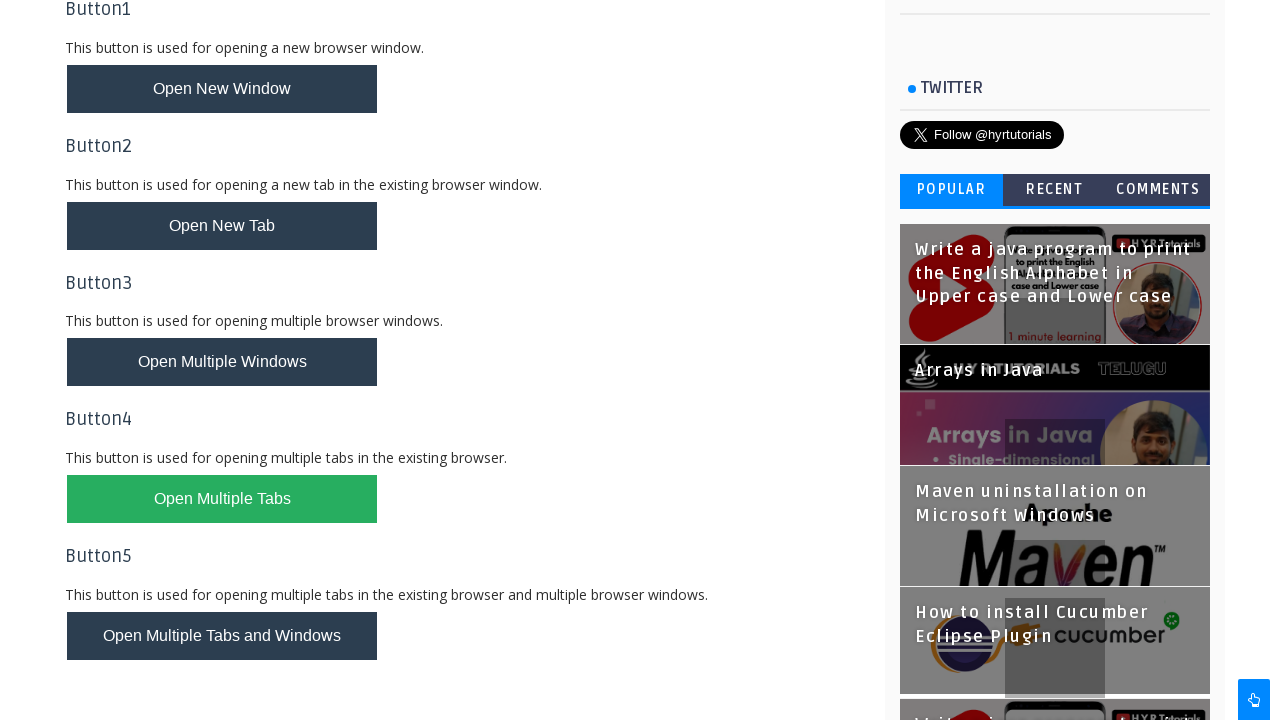

Retrieved all open pages from context
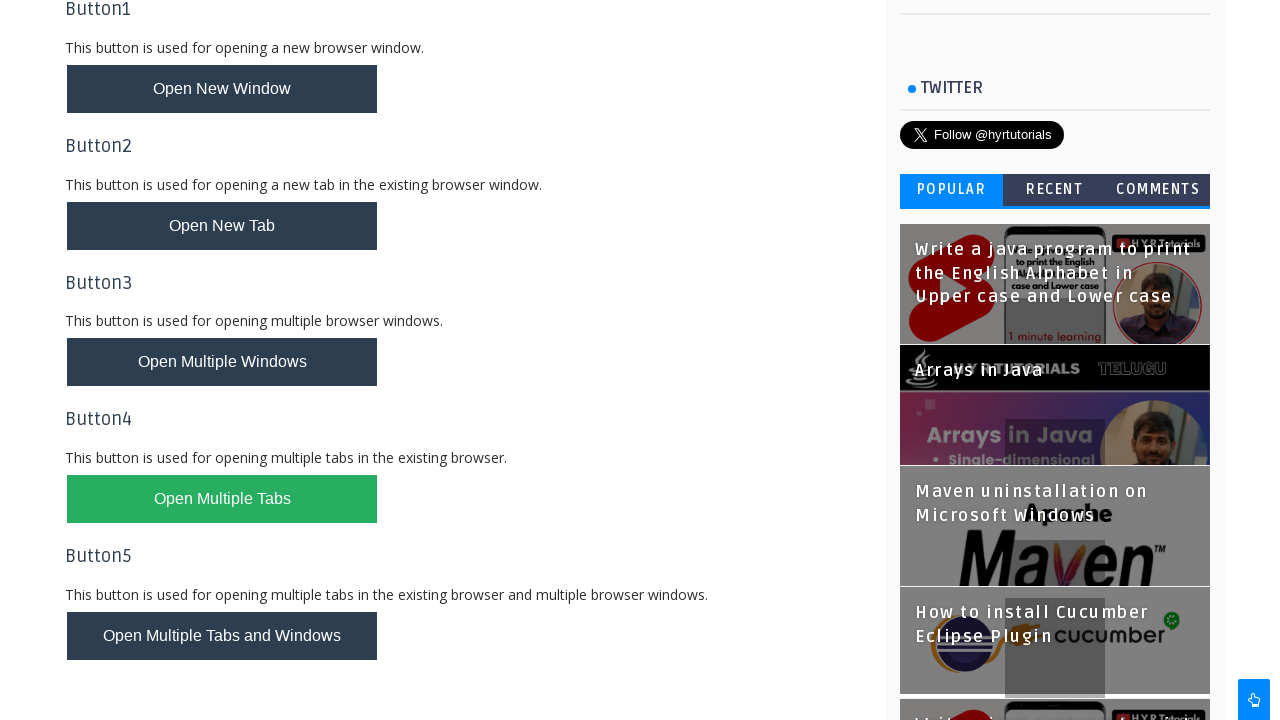

Found page with 'Basic Controls' in title and filled first name field with 'AAmirkhan' on input#firstName
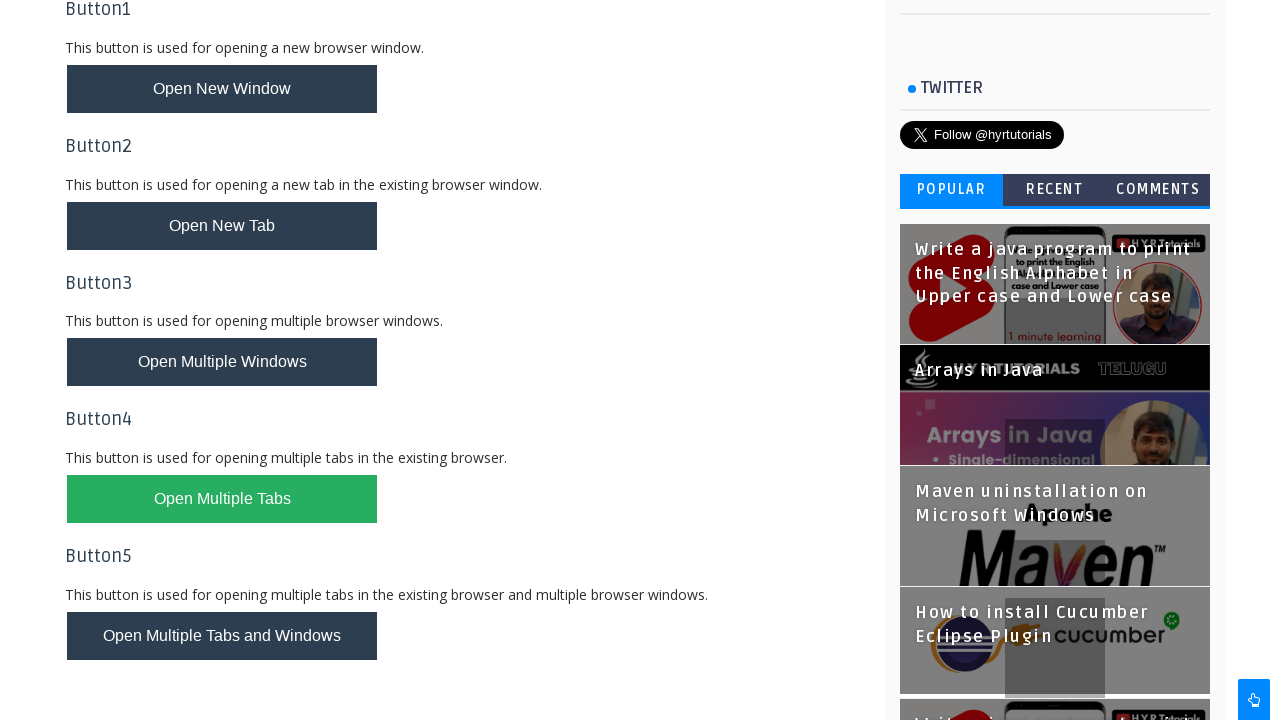

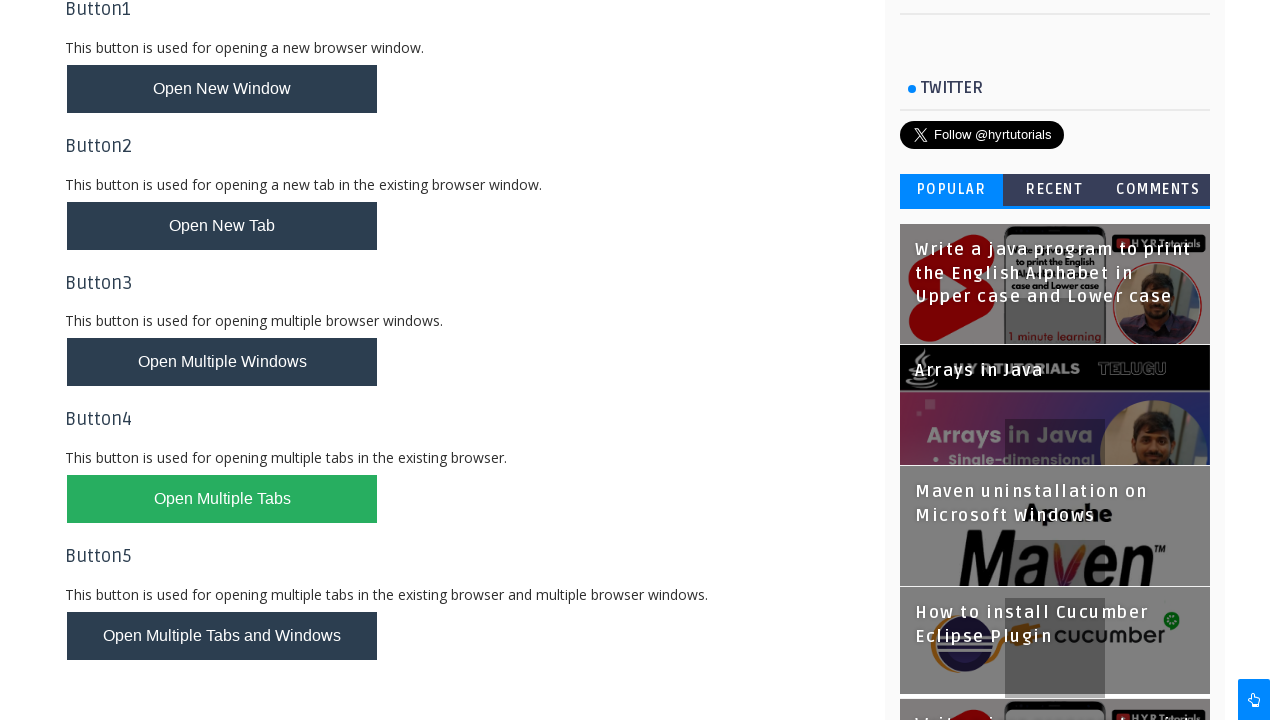